Fills out a registration form with first name, last name, and email fields, then submits the form

Starting URL: http://suninjuly.github.io/registration1.html

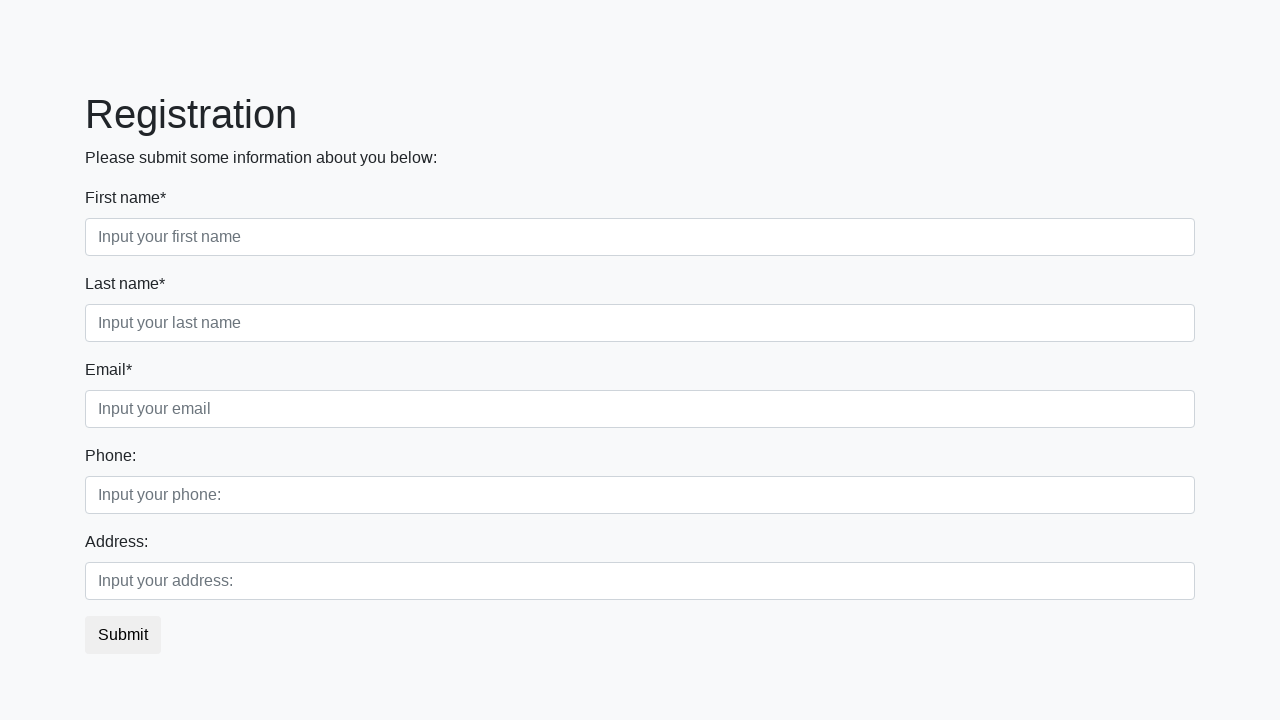

Filled first name field with 'John' on xpath=//div[@class='first_block']/div[@class='form-group first_class']/input
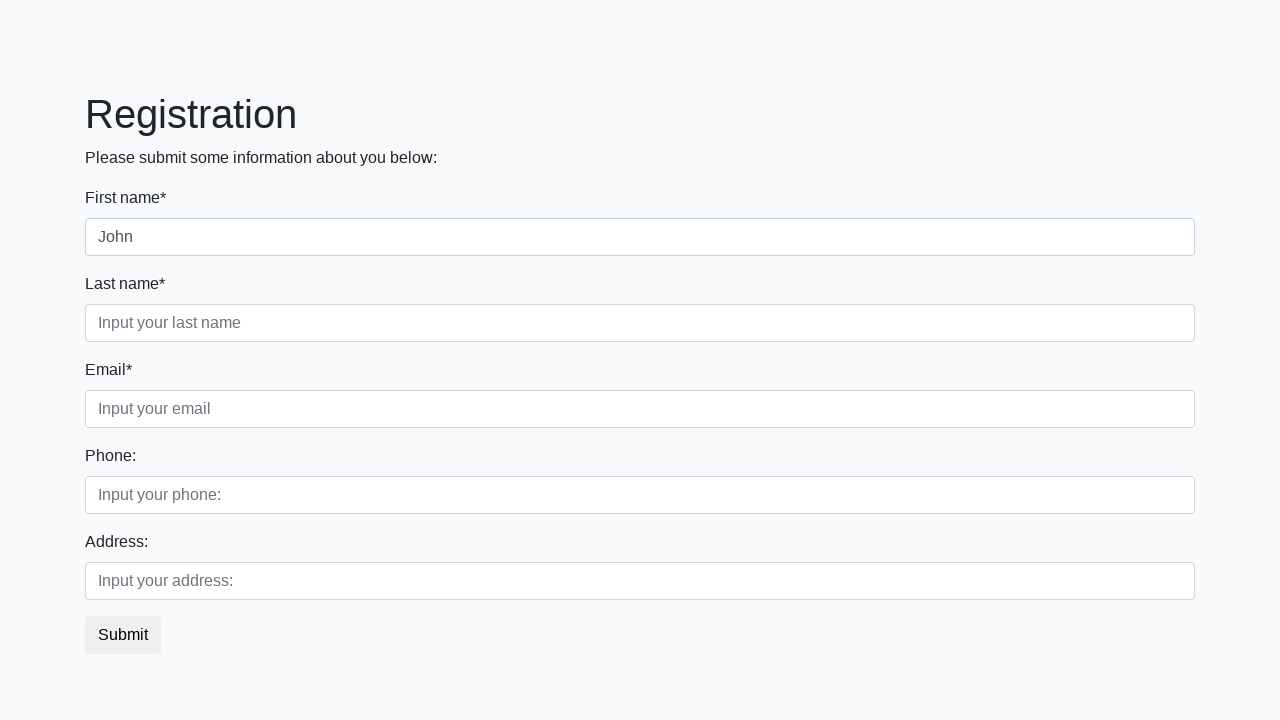

Filled last name field with 'Smith' on xpath=//div[@class='first_block']/div[@class='form-group second_class']/input
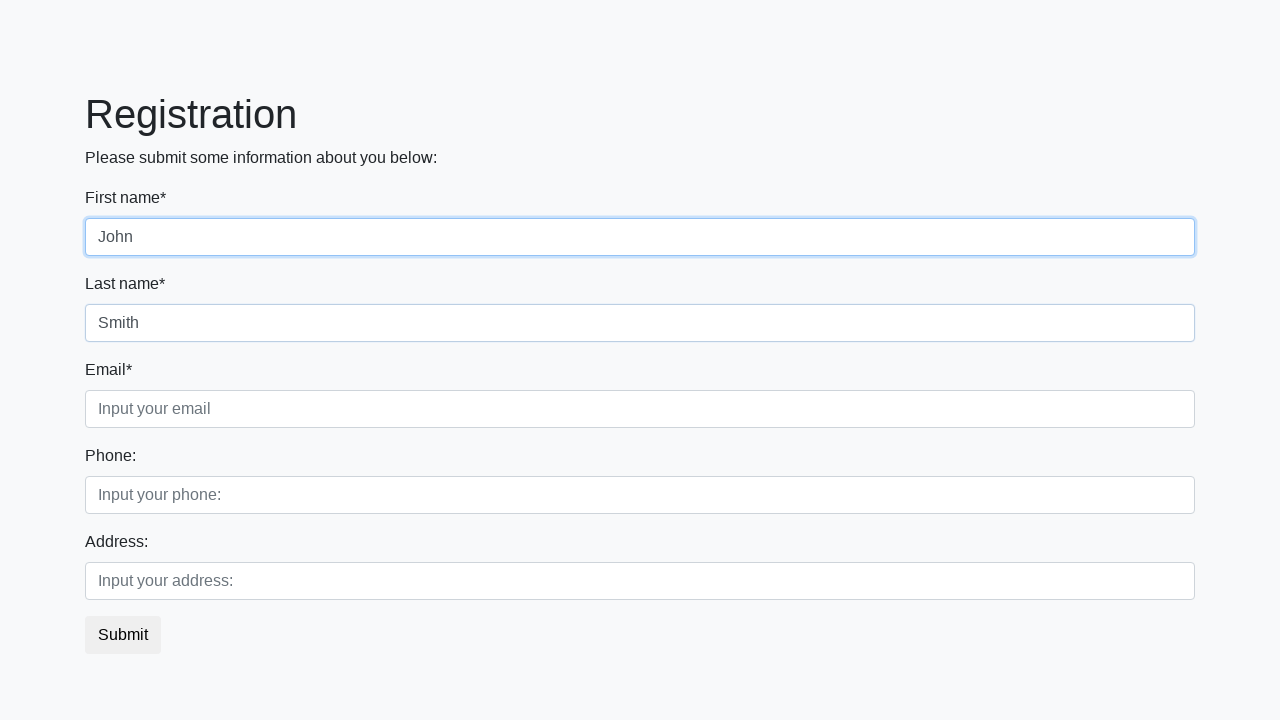

Filled email field with 'john.smith@example.com' on xpath=//div[@class='first_block']/div[@class='form-group third_class']/input
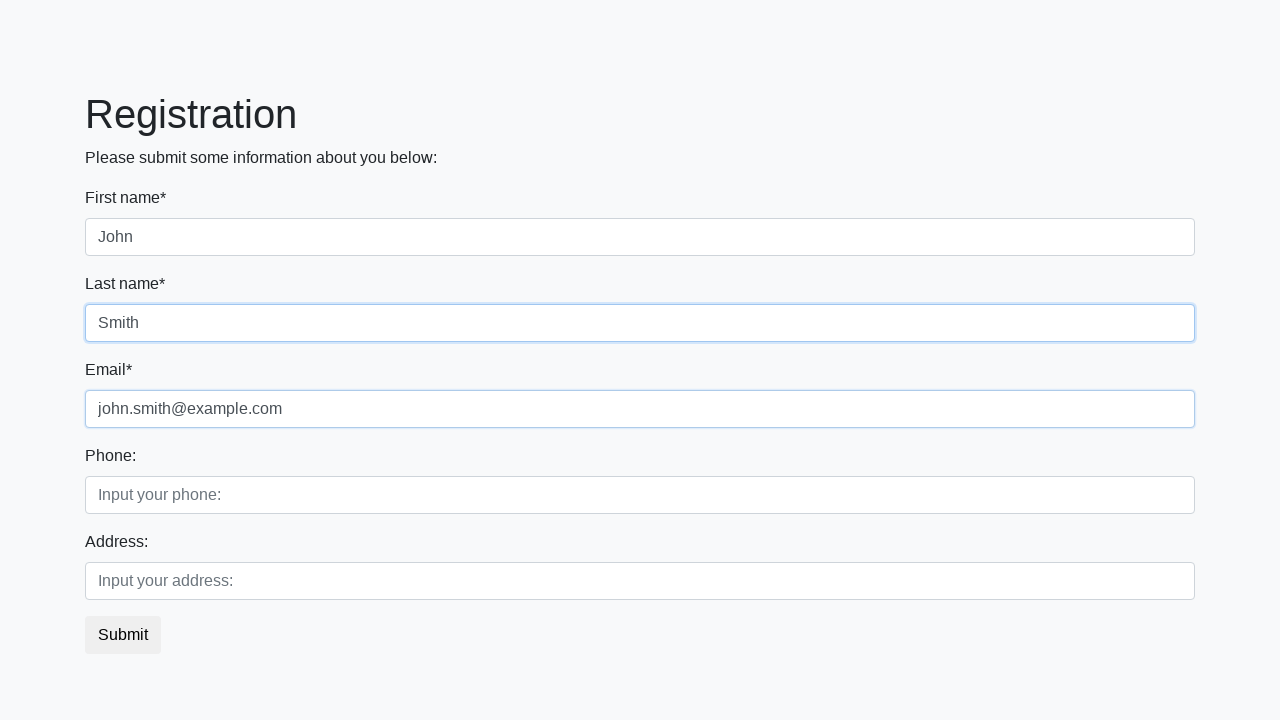

Clicked submit button to submit registration form at (123, 635) on button.btn
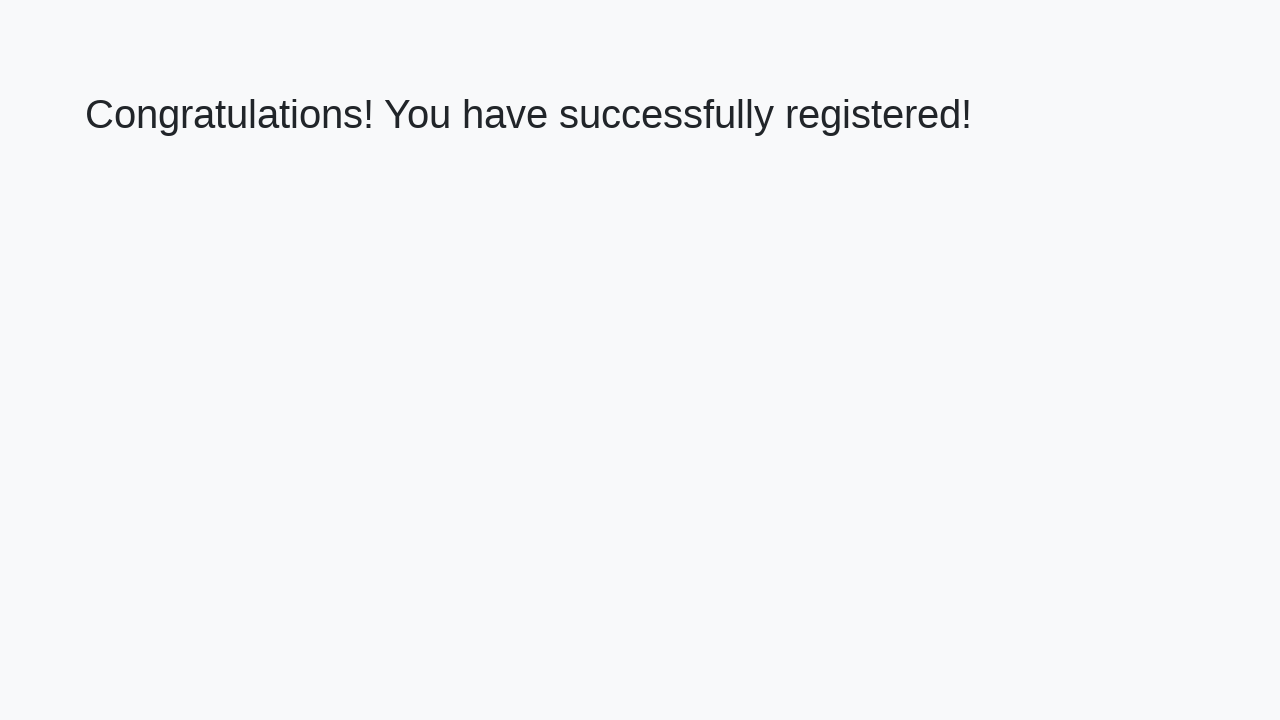

Result page loaded with h1 element visible
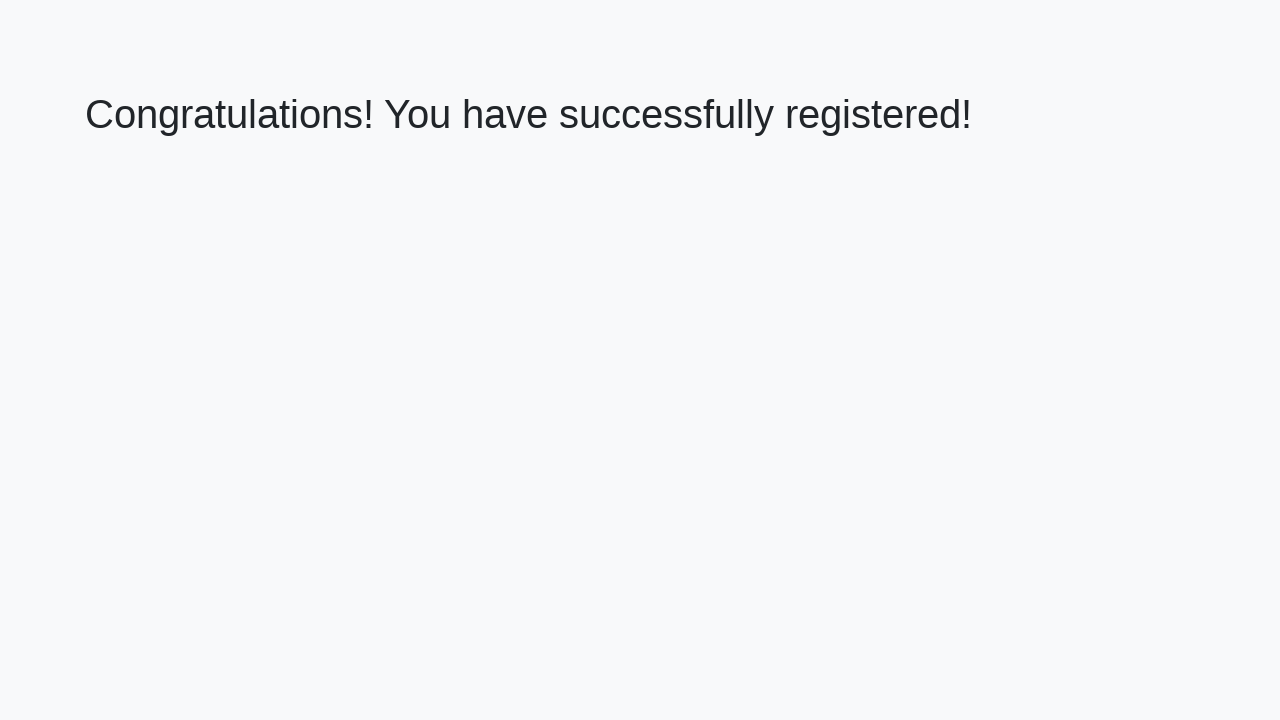

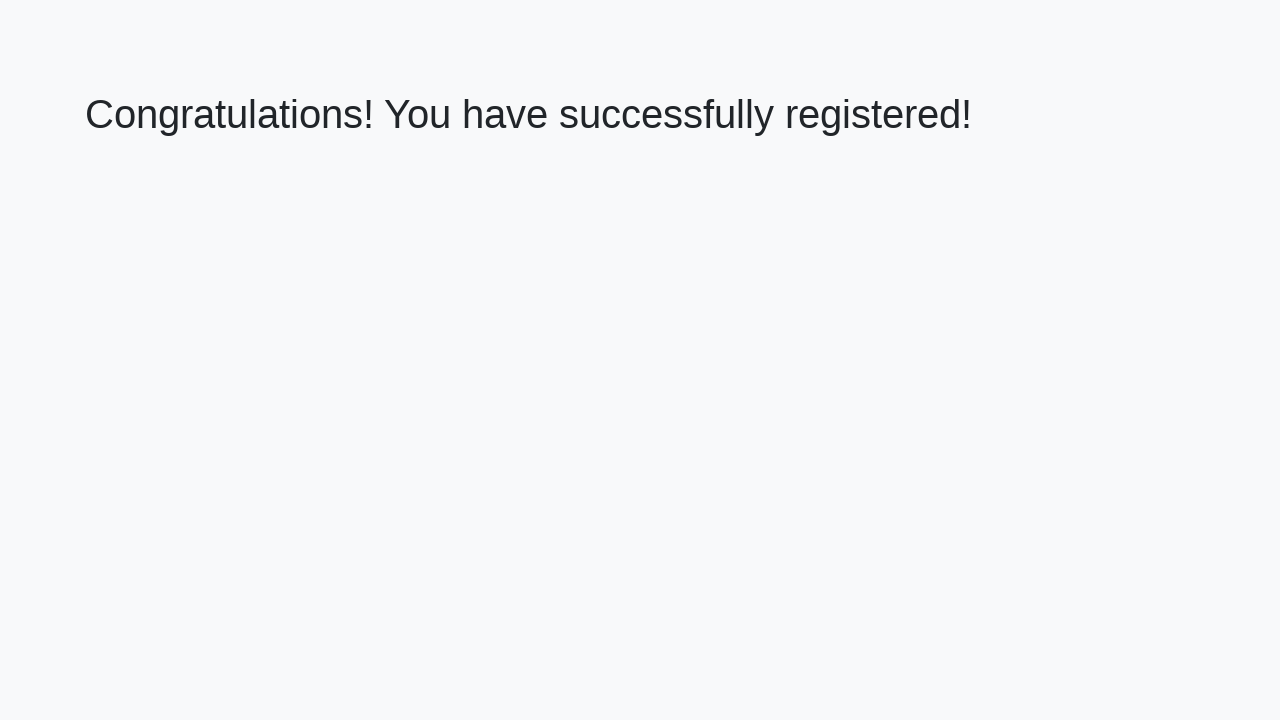